Tests file download functionality by navigating to a download page, clicking the first download link, and verifying that a file is downloaded successfully.

Starting URL: https://the-internet.herokuapp.com/download

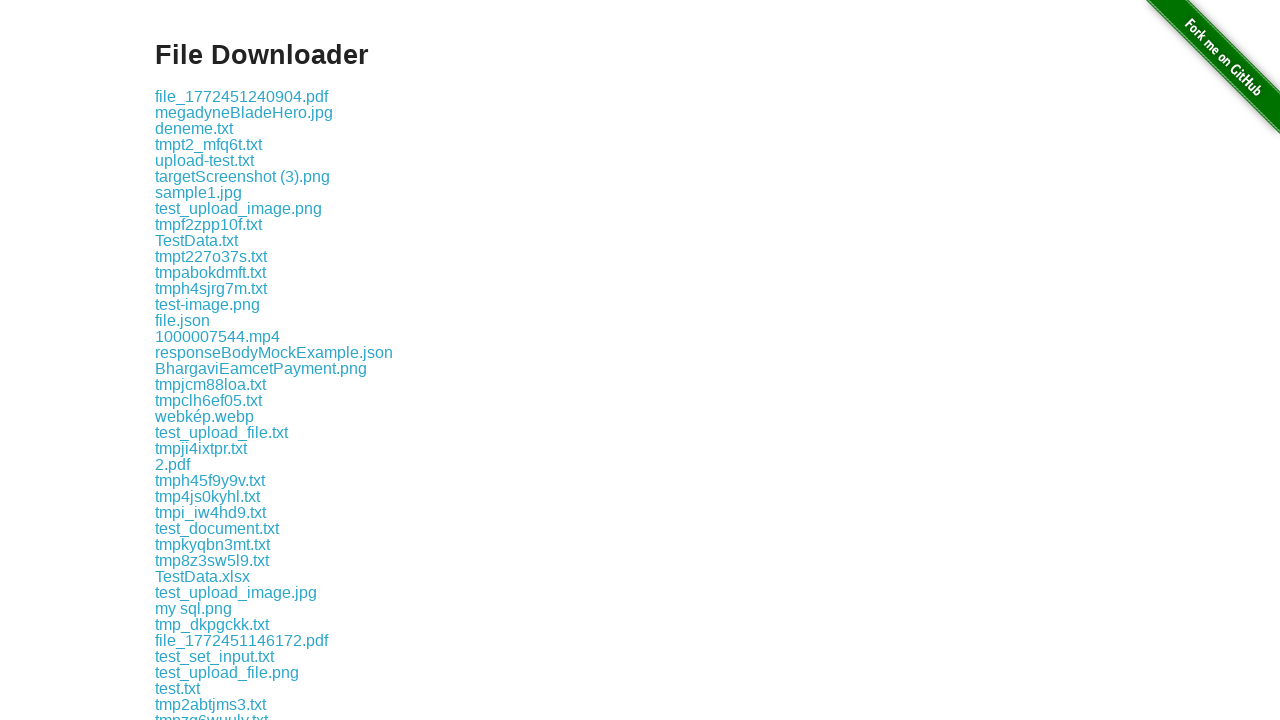

Clicked the first download link at (242, 96) on .example a
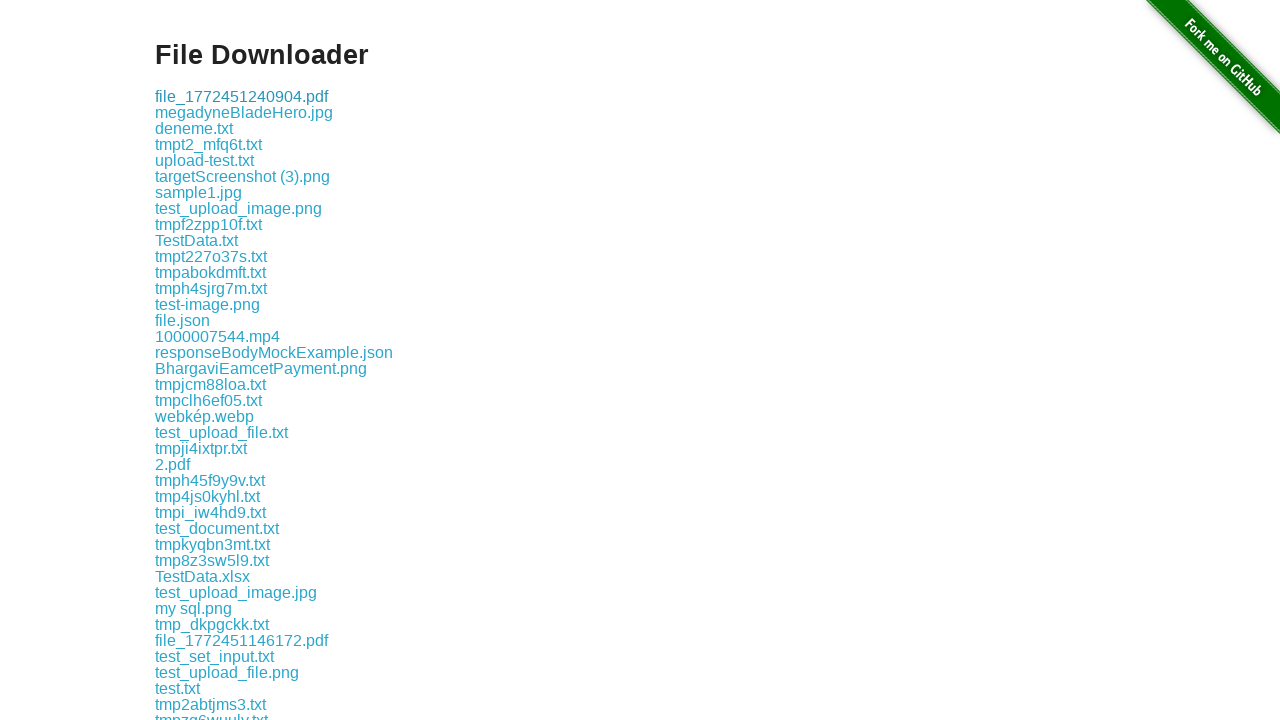

Waited 3 seconds for download to complete
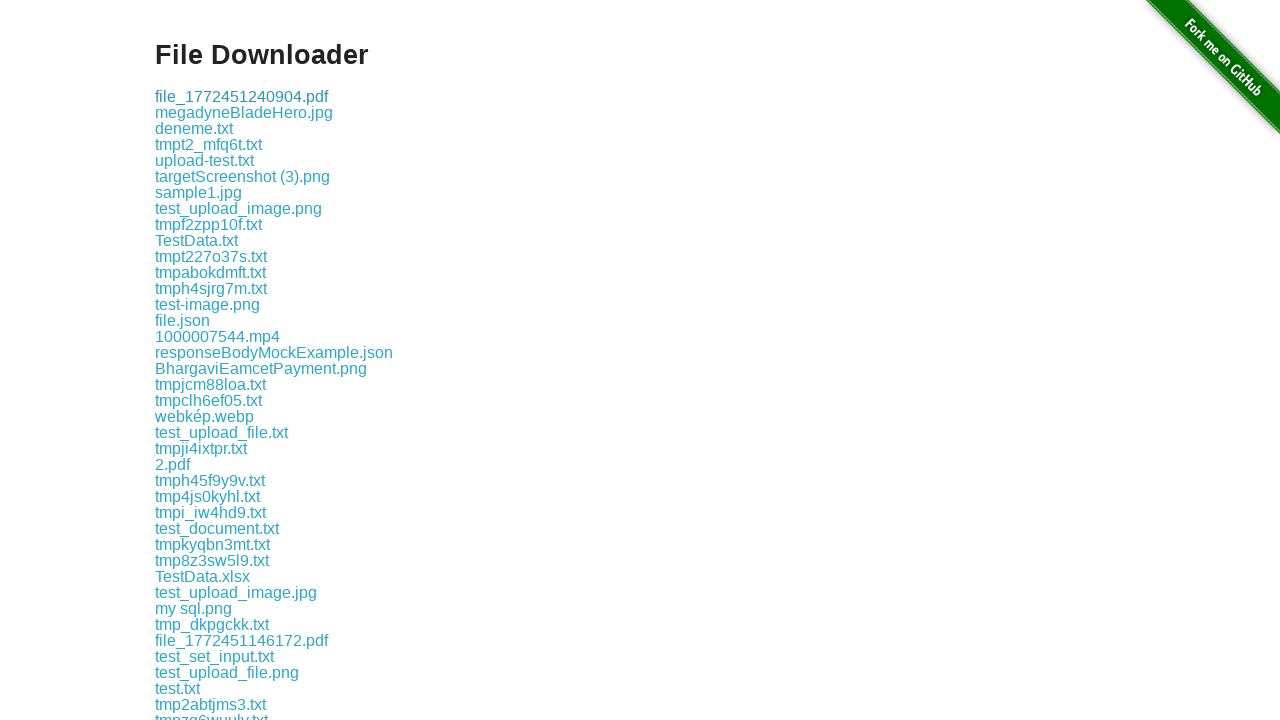

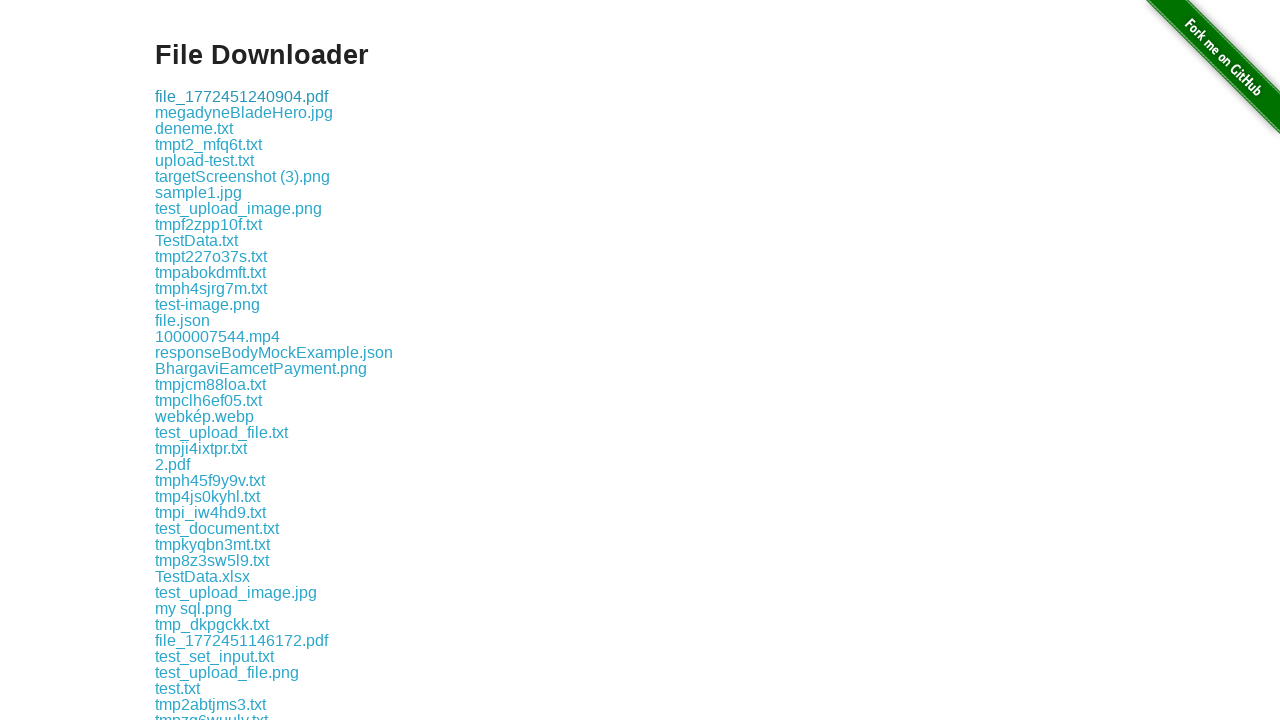